Tests valid concatenation of two numbers

Starting URL: https://testsheepnz.github.io/BasicCalculator.html

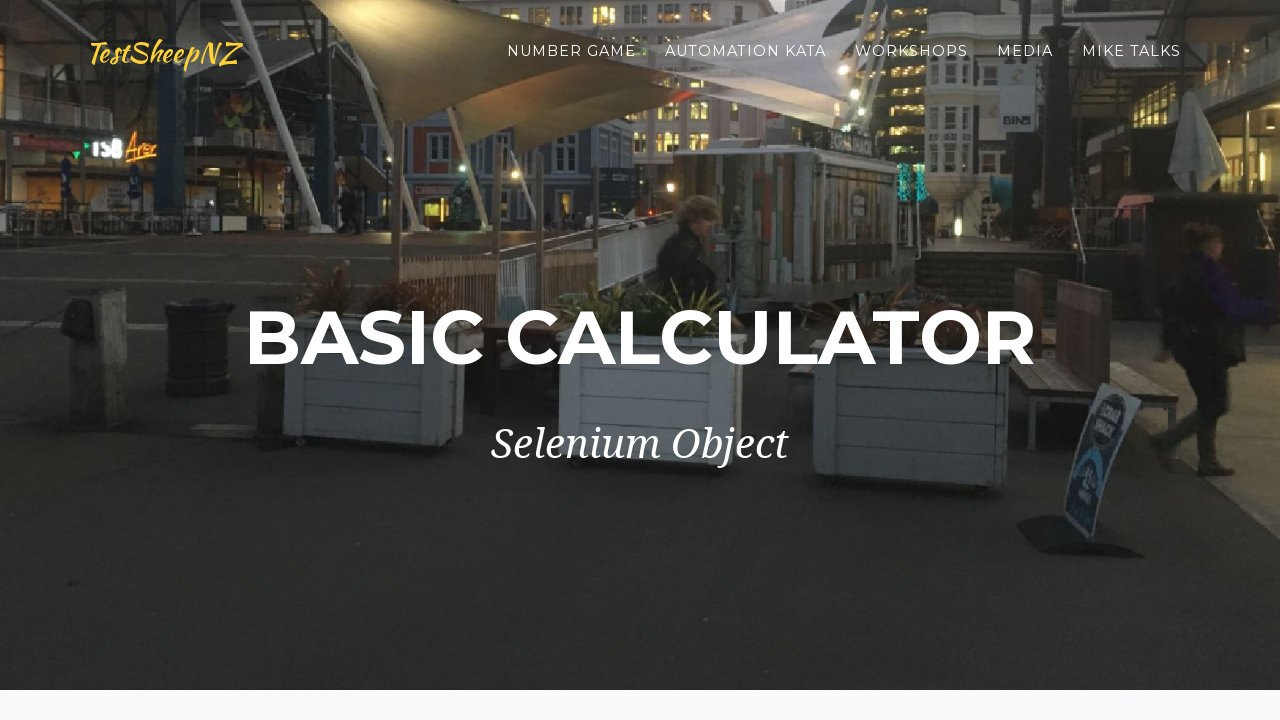

Filled first number field with '12' on #number1Field
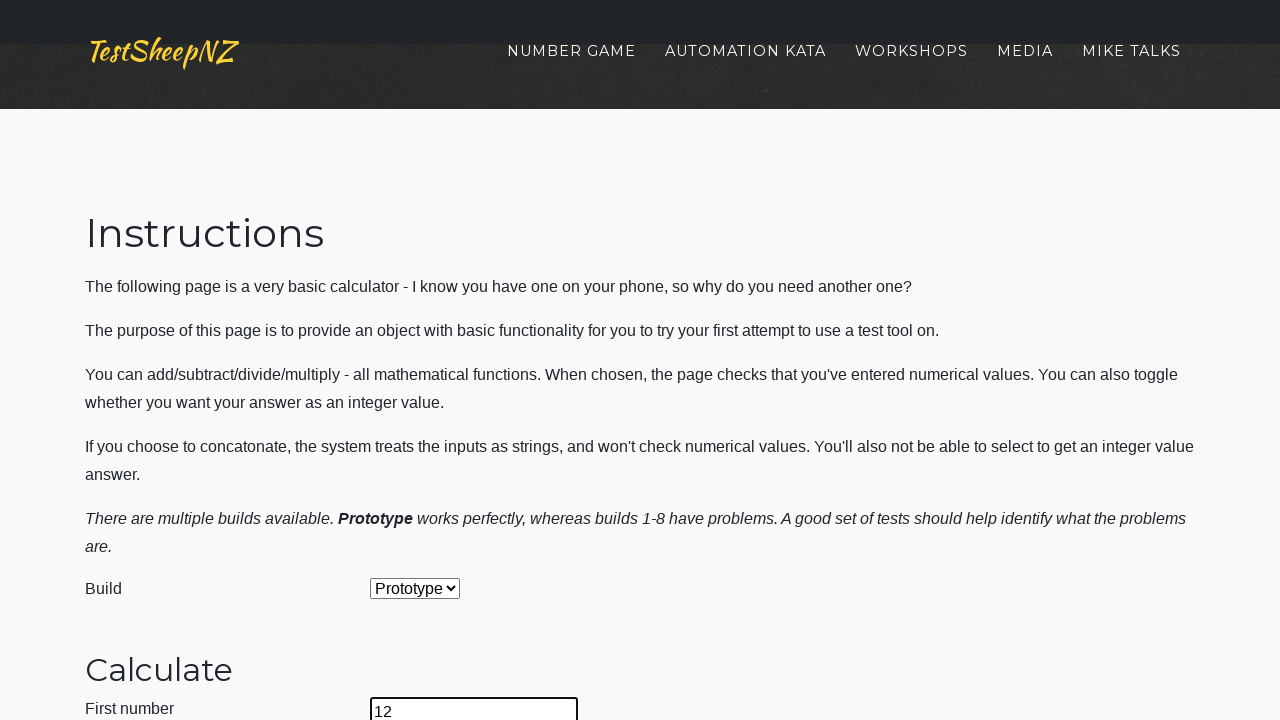

Filled second number field with '34' on #number2Field
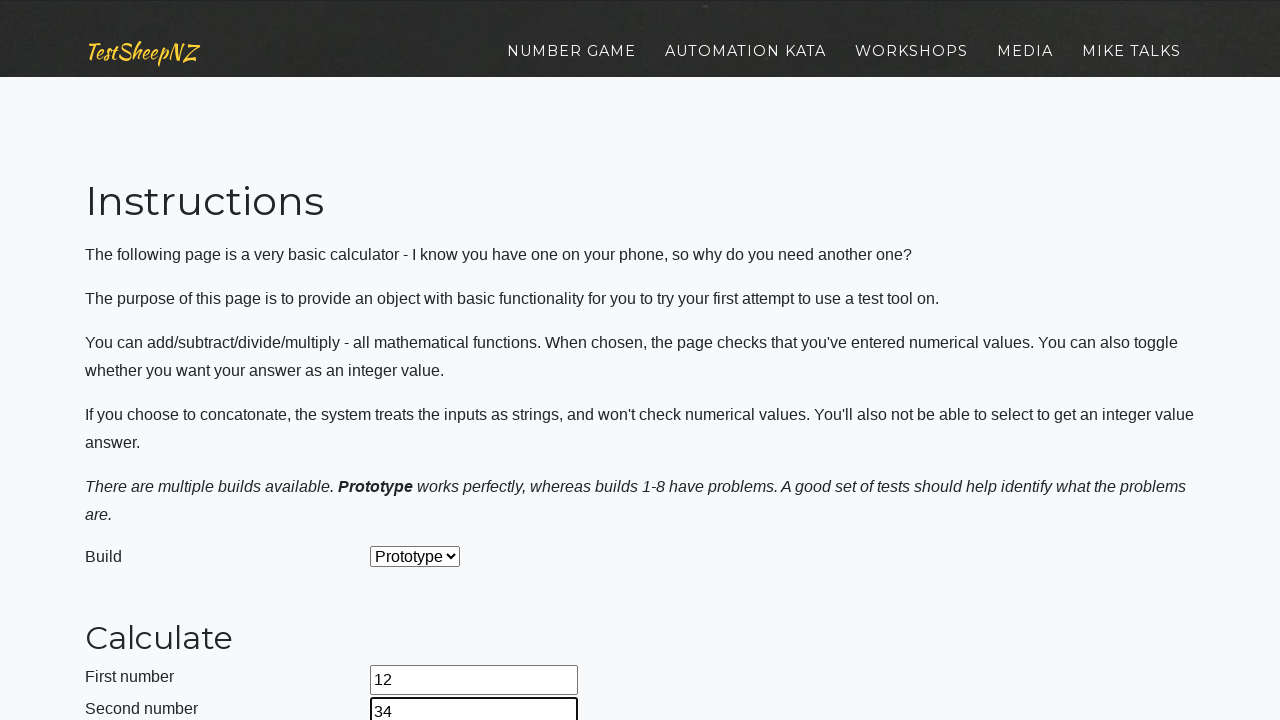

Selected 'Concatenate' operation from dropdown on #selectOperationDropdown
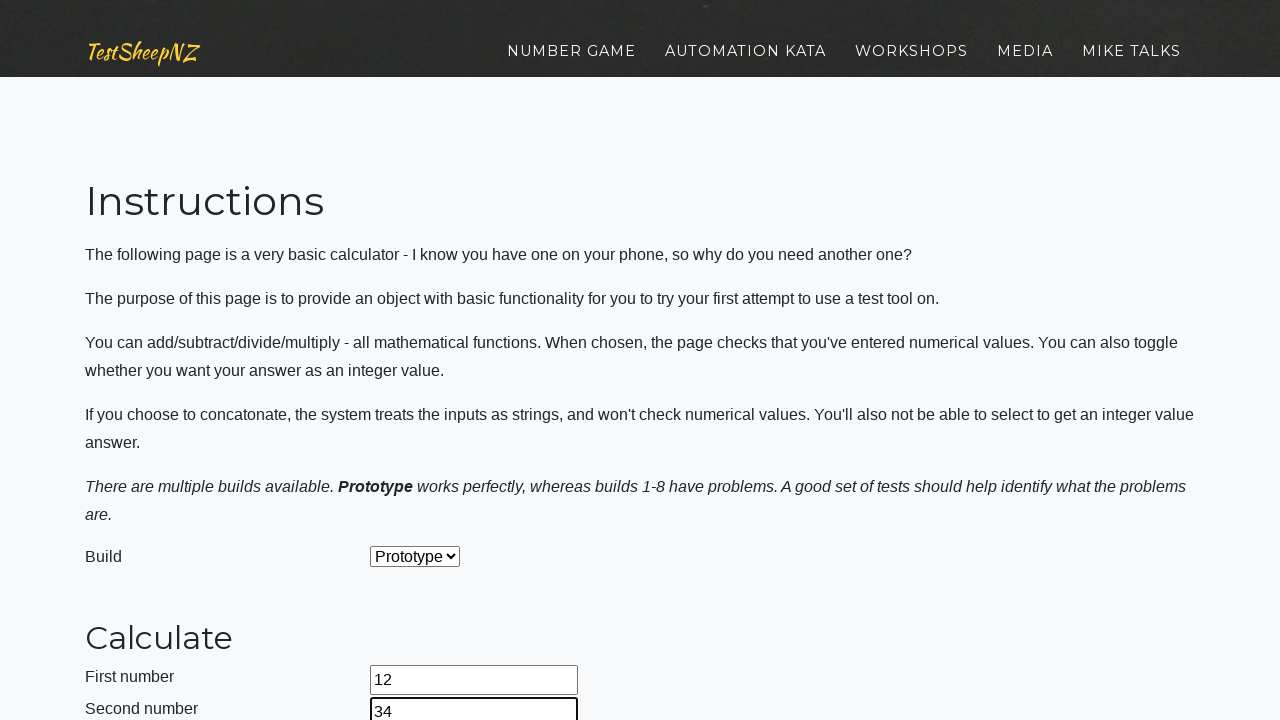

Clicked calculate button at (422, 383) on #calculateButton
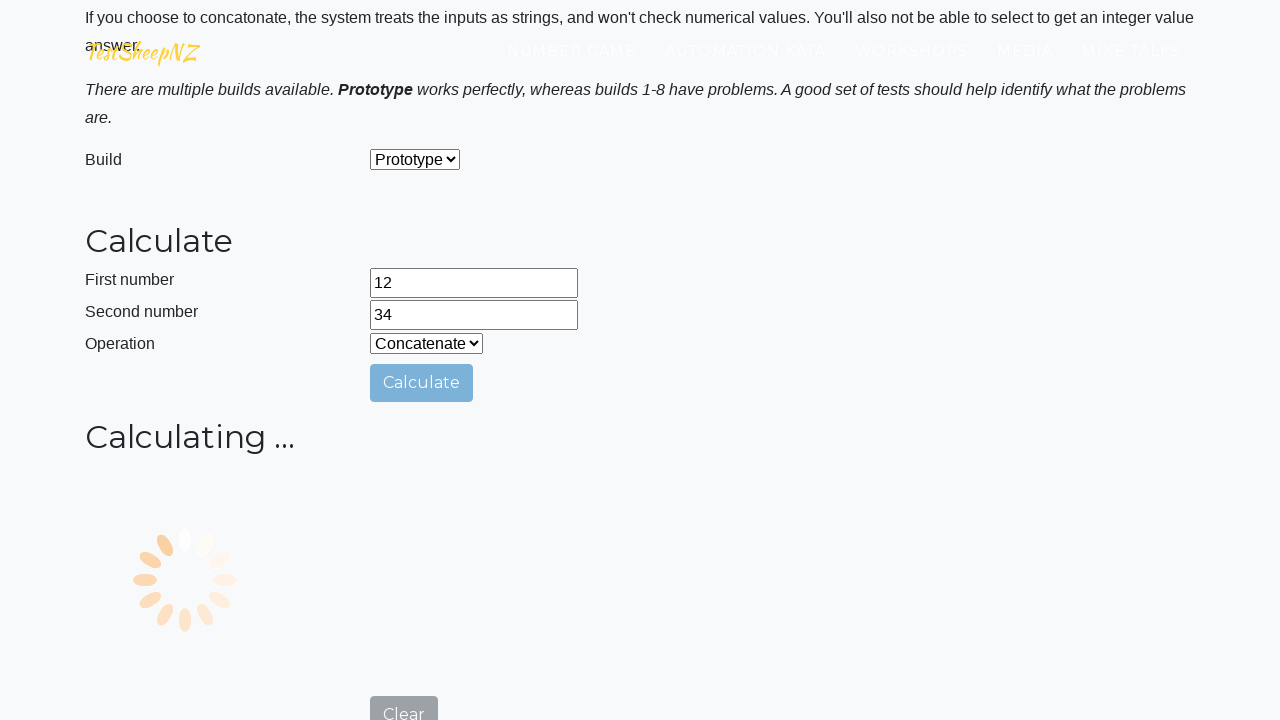

Waited 1 second for result to be calculated
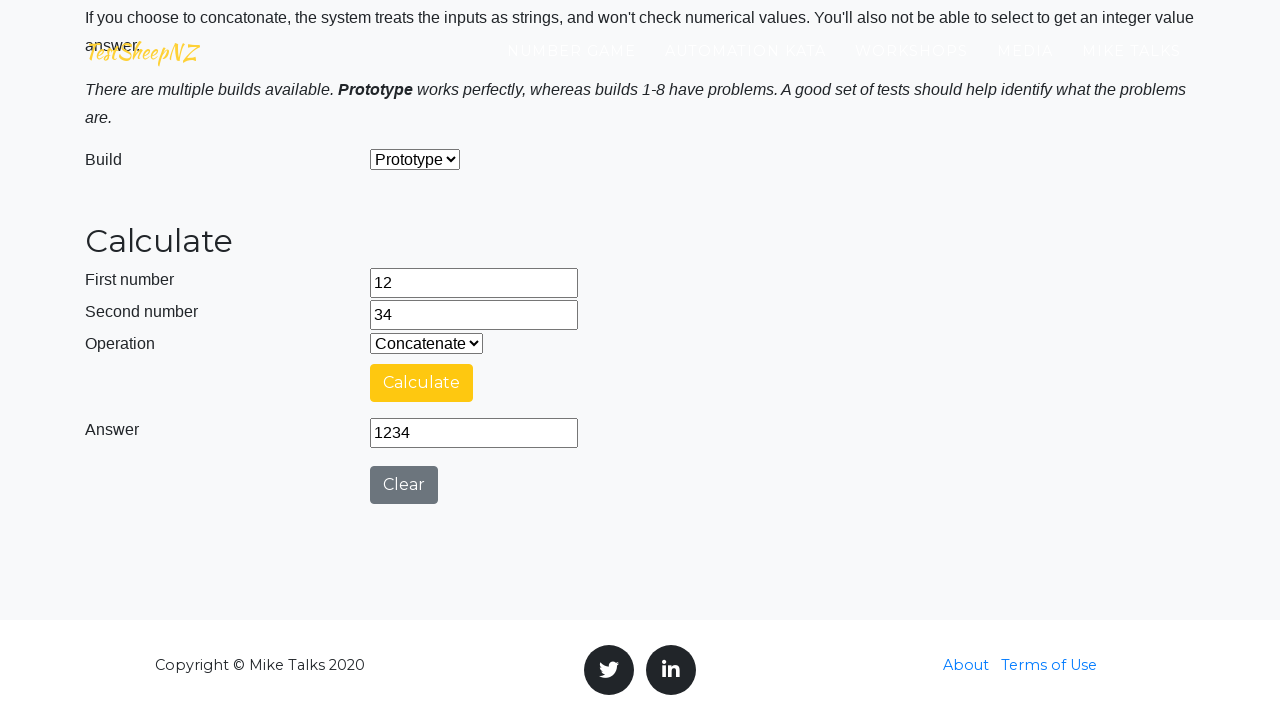

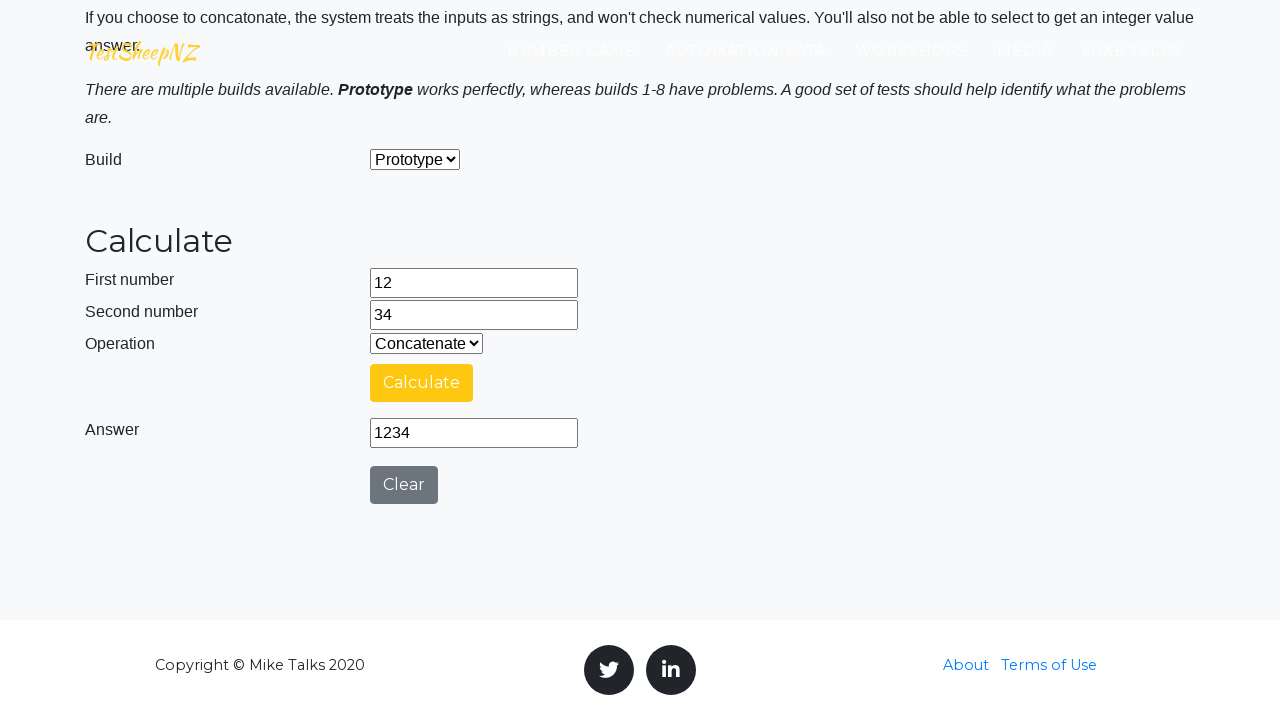